Navigates to the Selenium web form, clicks a link to go to the index page, and verifies the page title

Starting URL: https://www.selenium.dev/selenium/web/web-form.html

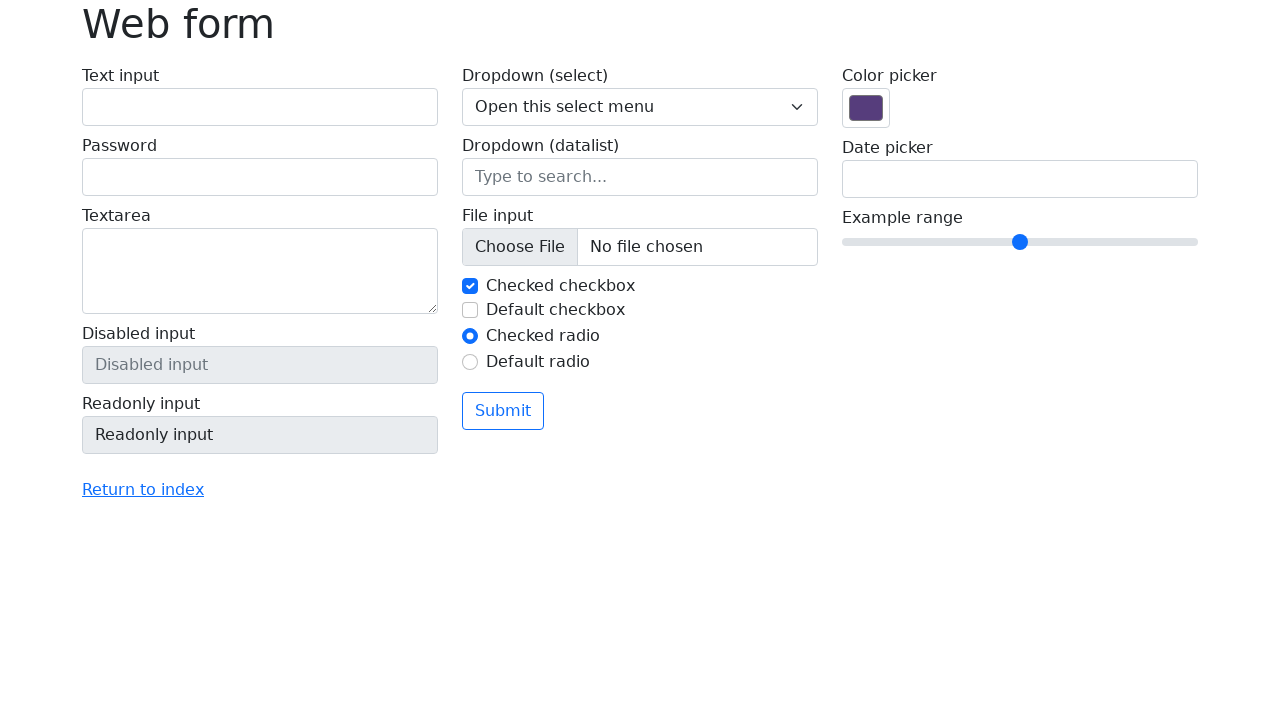

Navigated to Selenium web form page
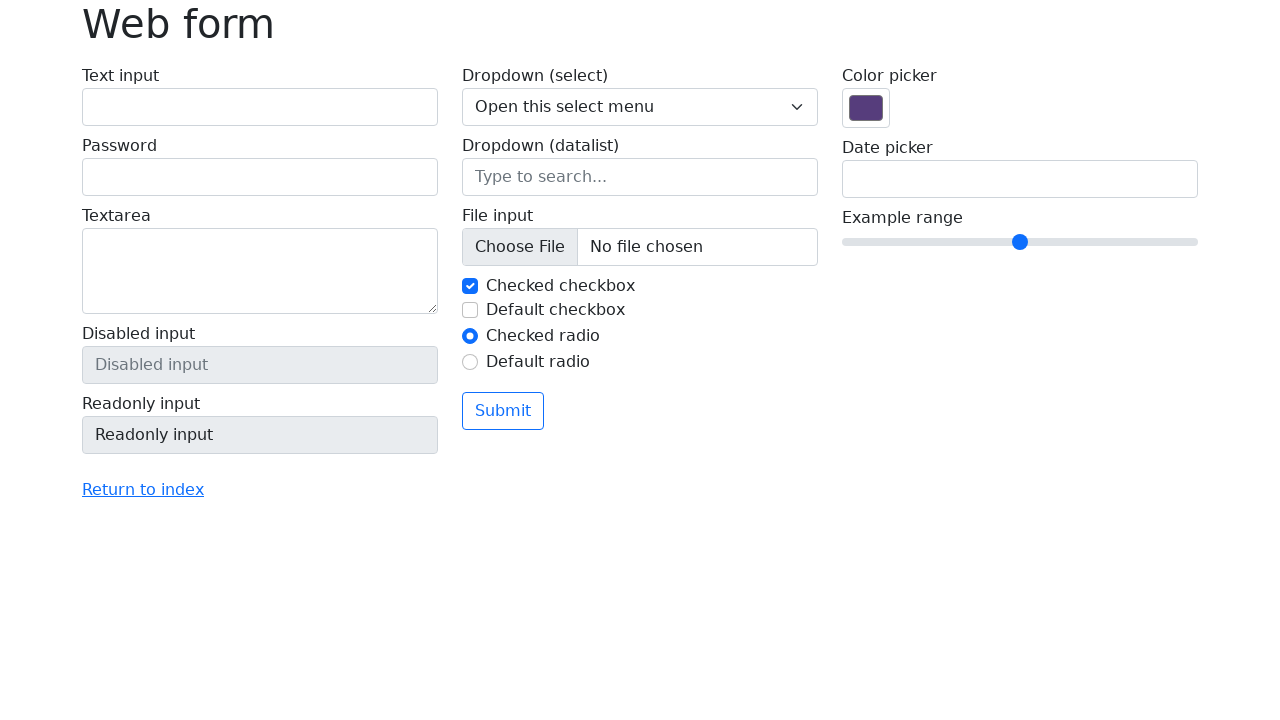

Clicked link to navigate to index page at (143, 490) on a
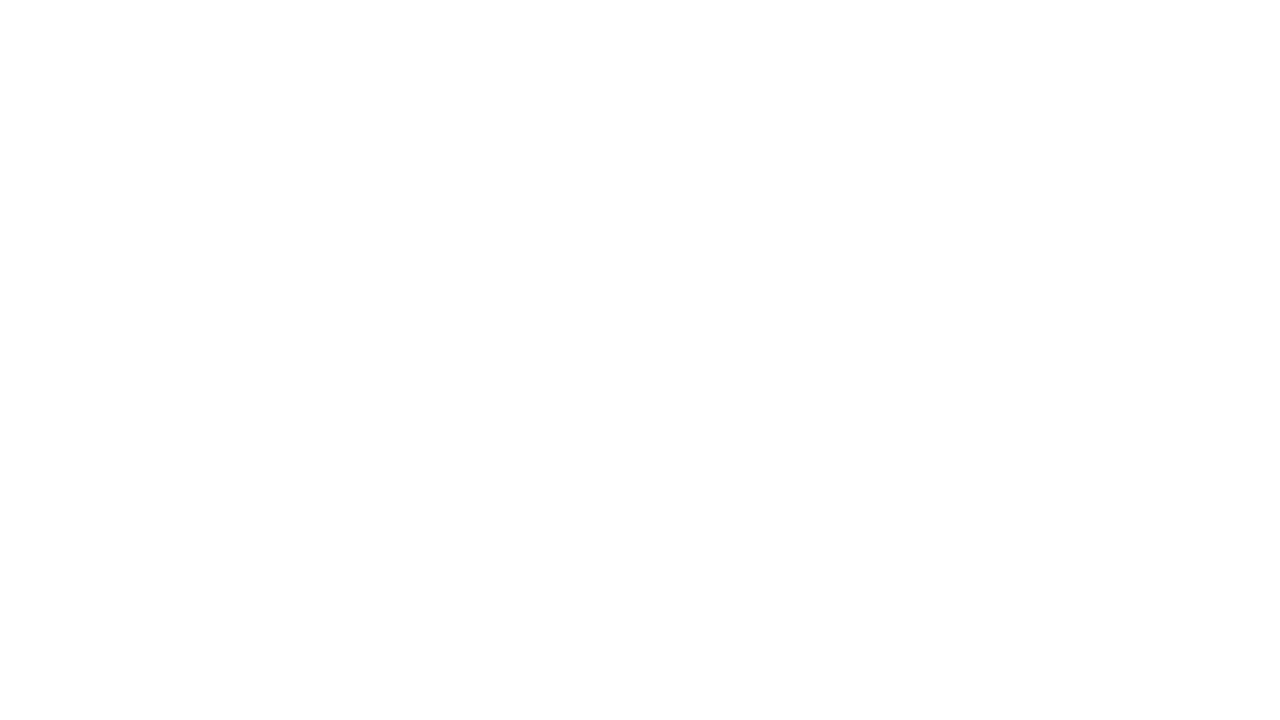

Verified page title is 'Index of Available Pages'
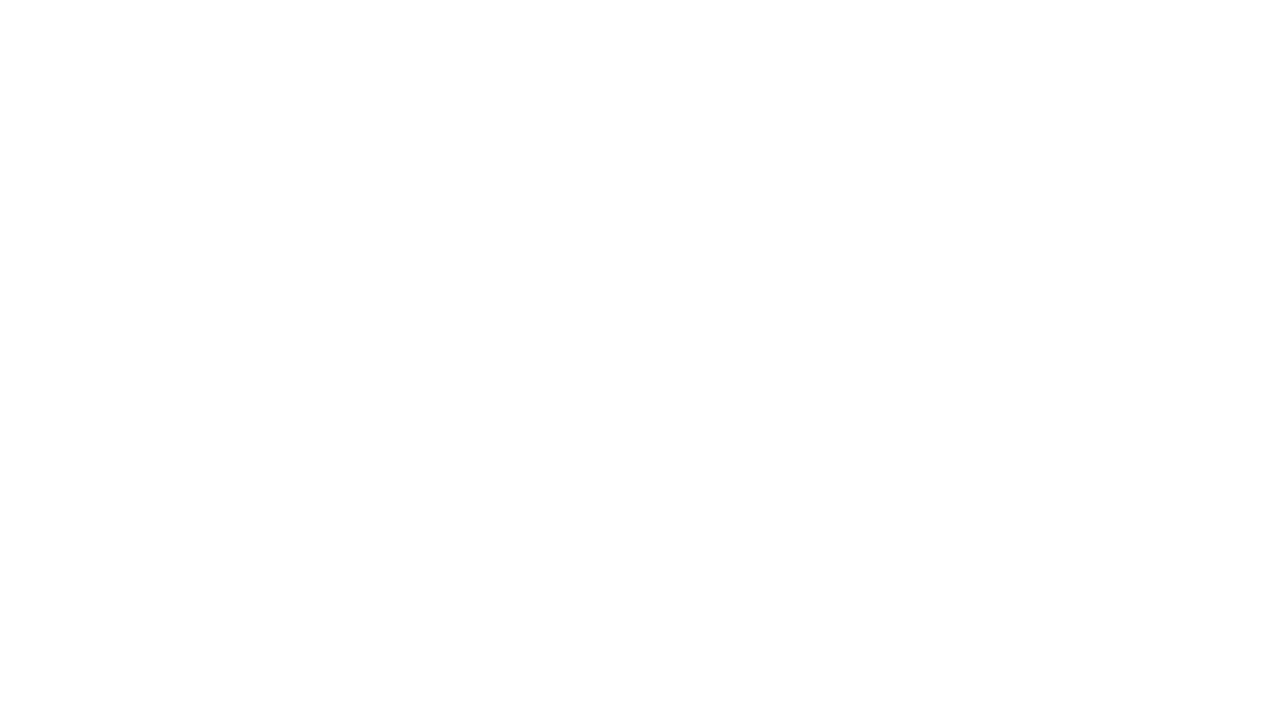

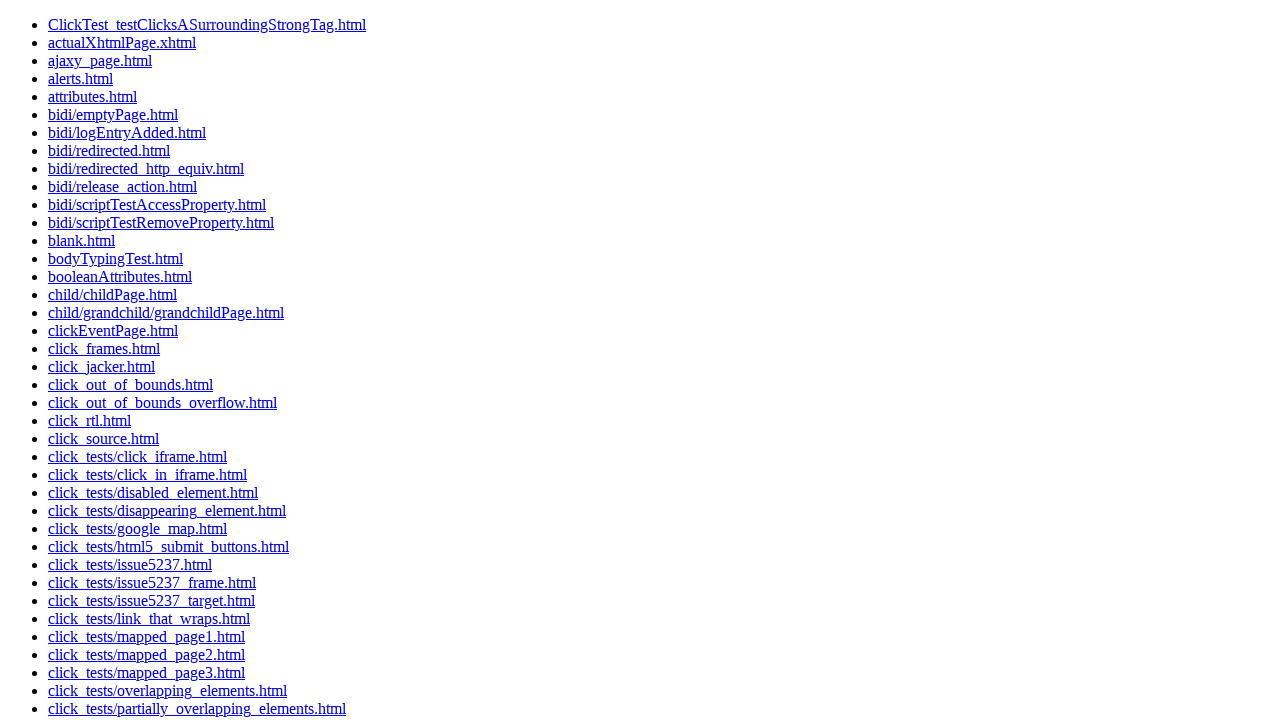